Tests login and logout functionality on Saucedemo, including successful login/logout flow and attempting login with a locked user account

Starting URL: https://www.saucedemo.com/

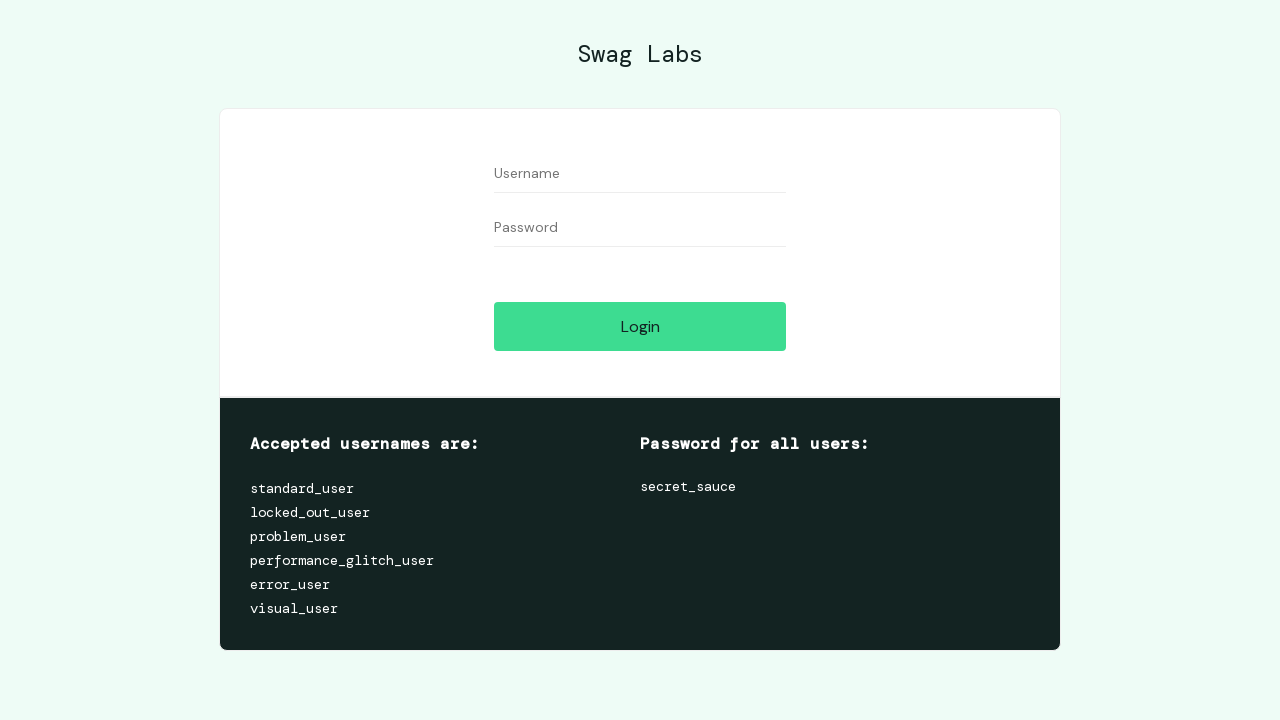

Verified login button is present
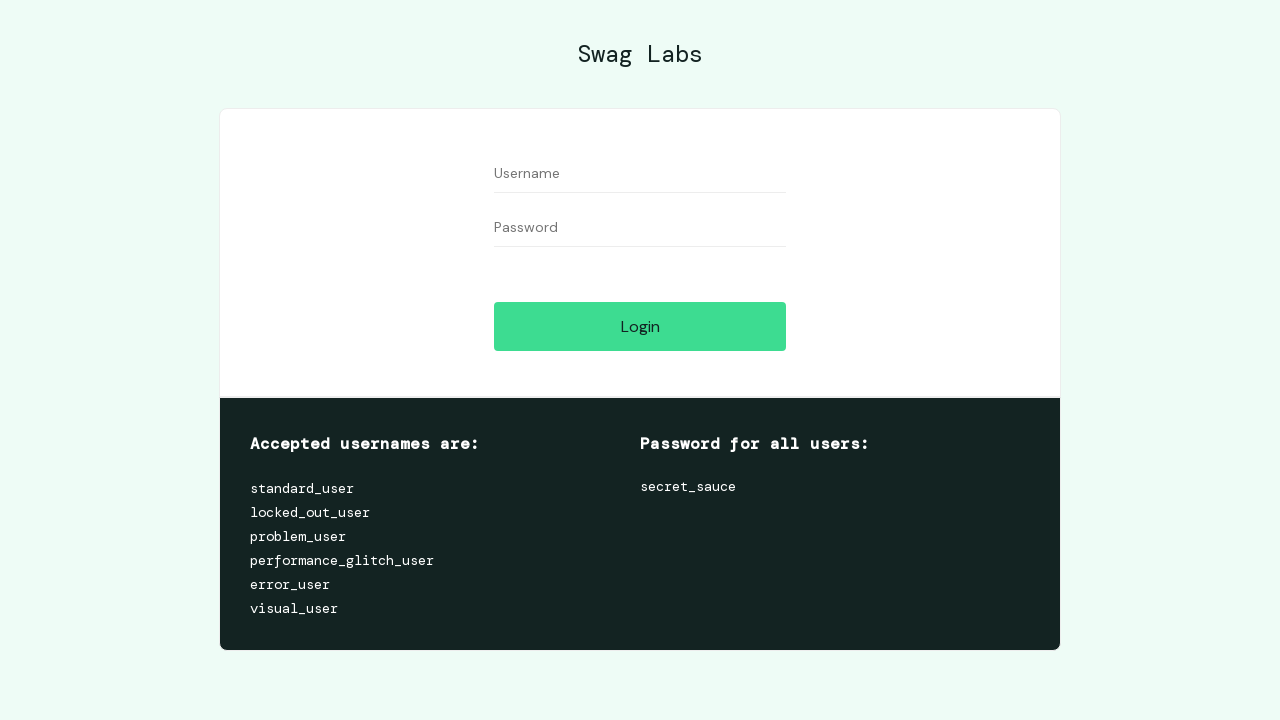

Clicked username field at (640, 174) on *[data-test="username"]
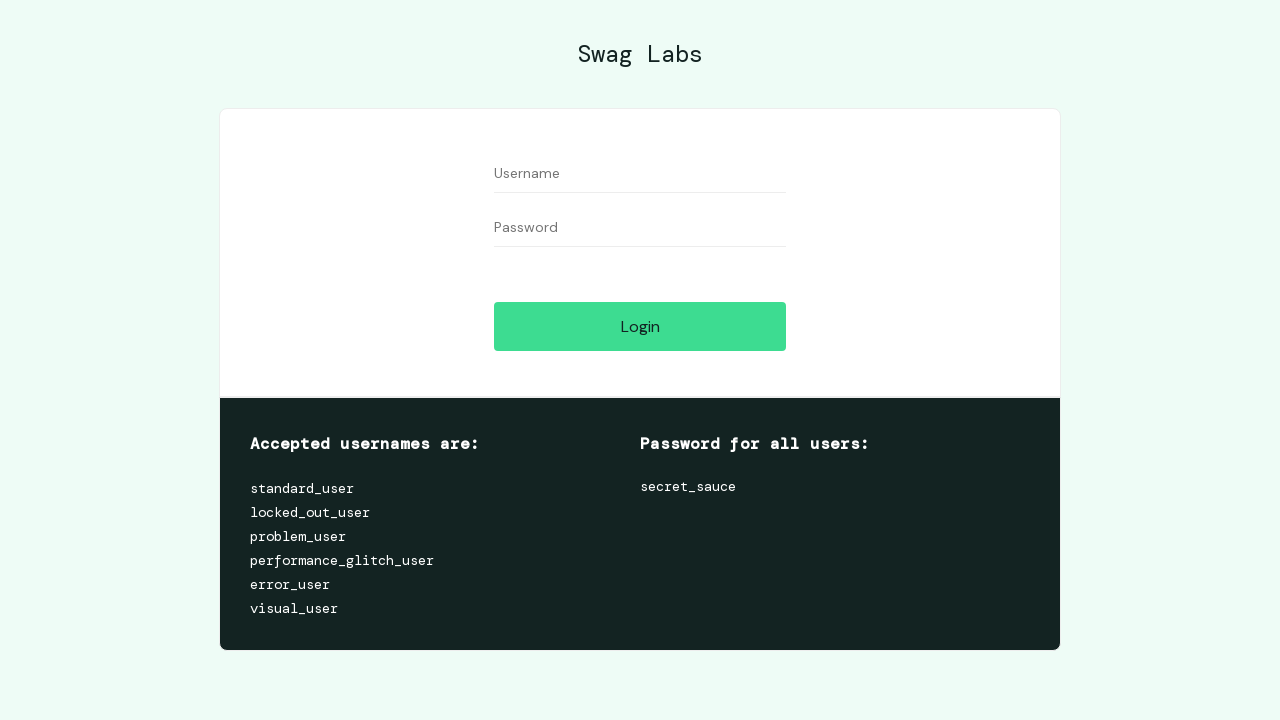

Filled username field with 'standard_user' on *[data-test="username"]
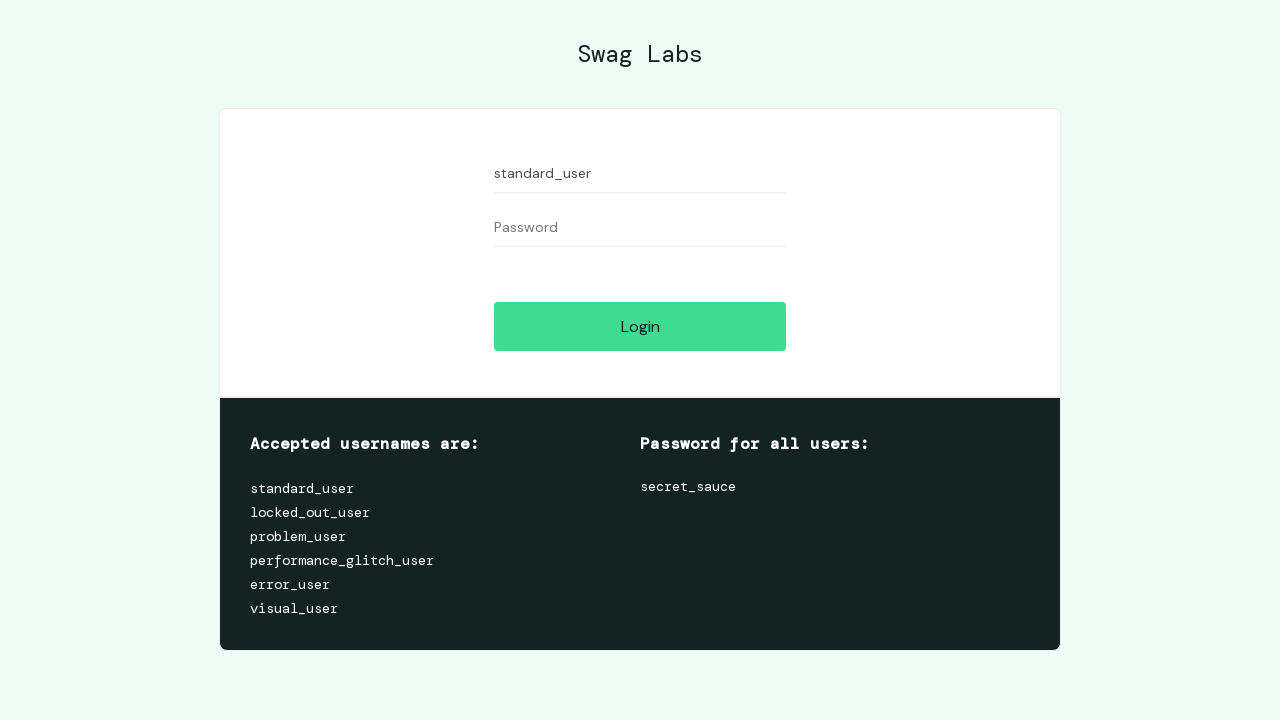

Clicked password field at (640, 228) on *[data-test="password"]
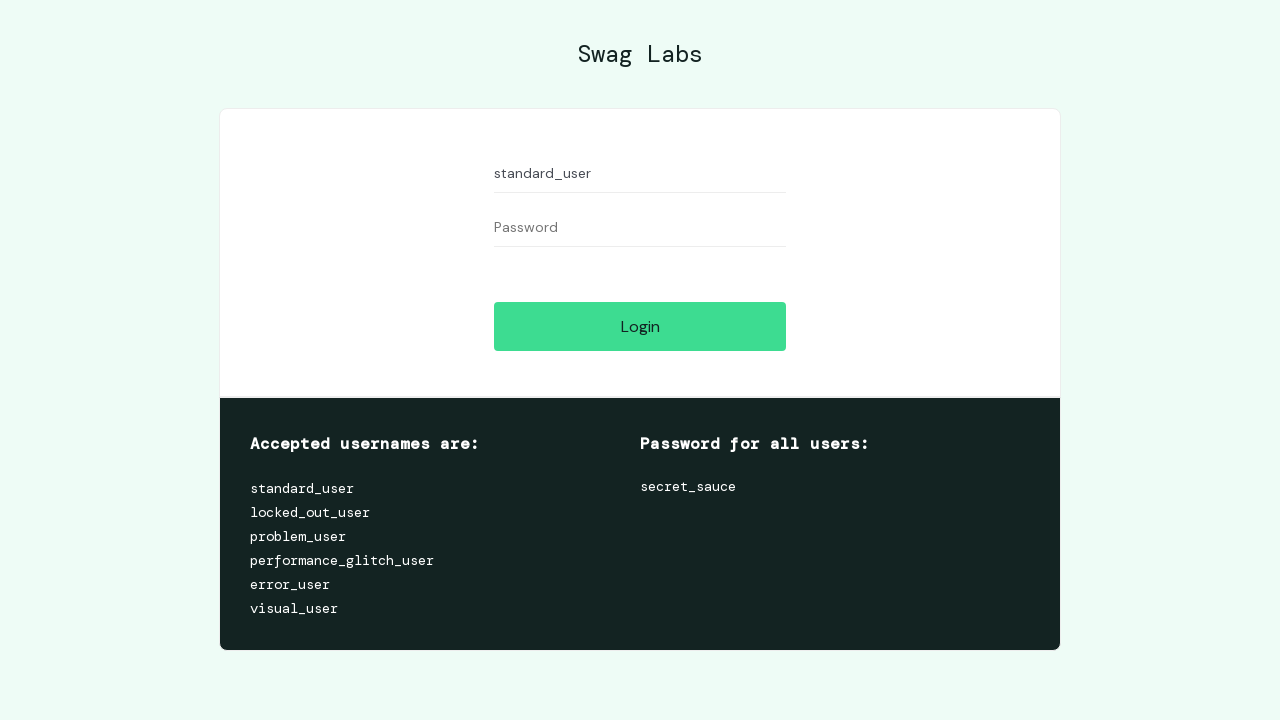

Filled password field with 'secret_sauce' on *[data-test="password"]
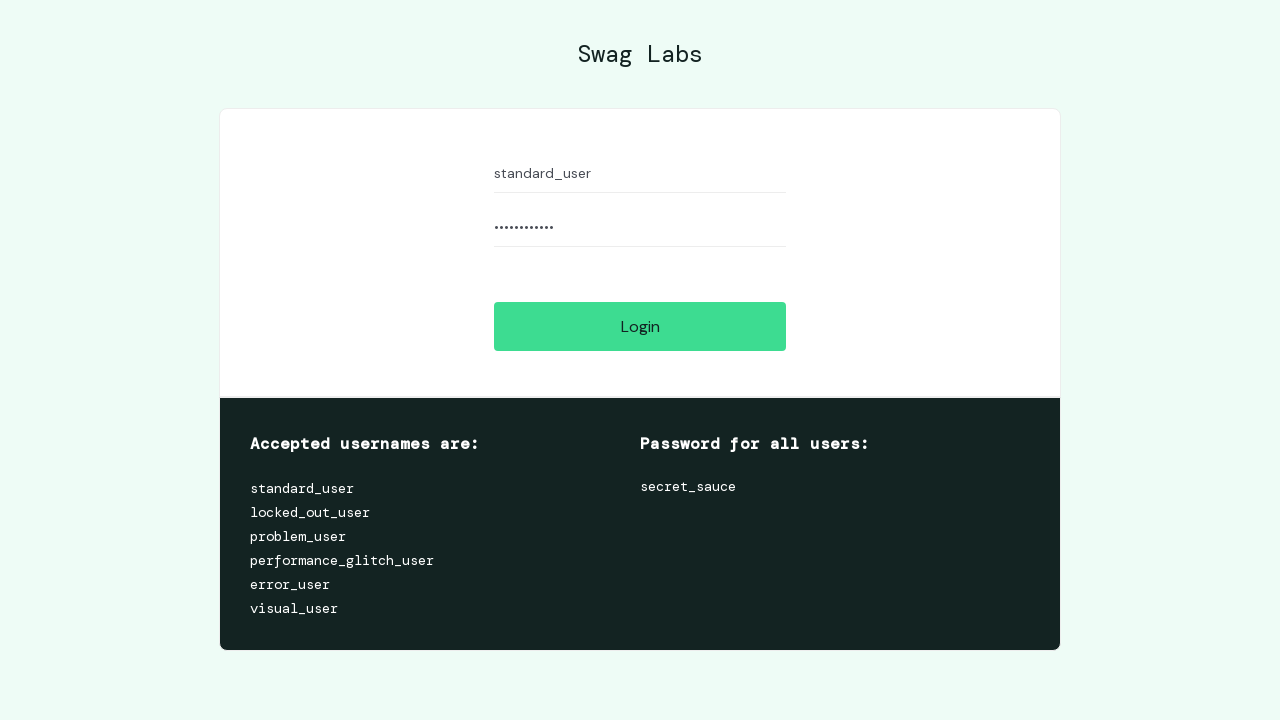

Clicked login button at (640, 326) on *[data-test="login-button"]
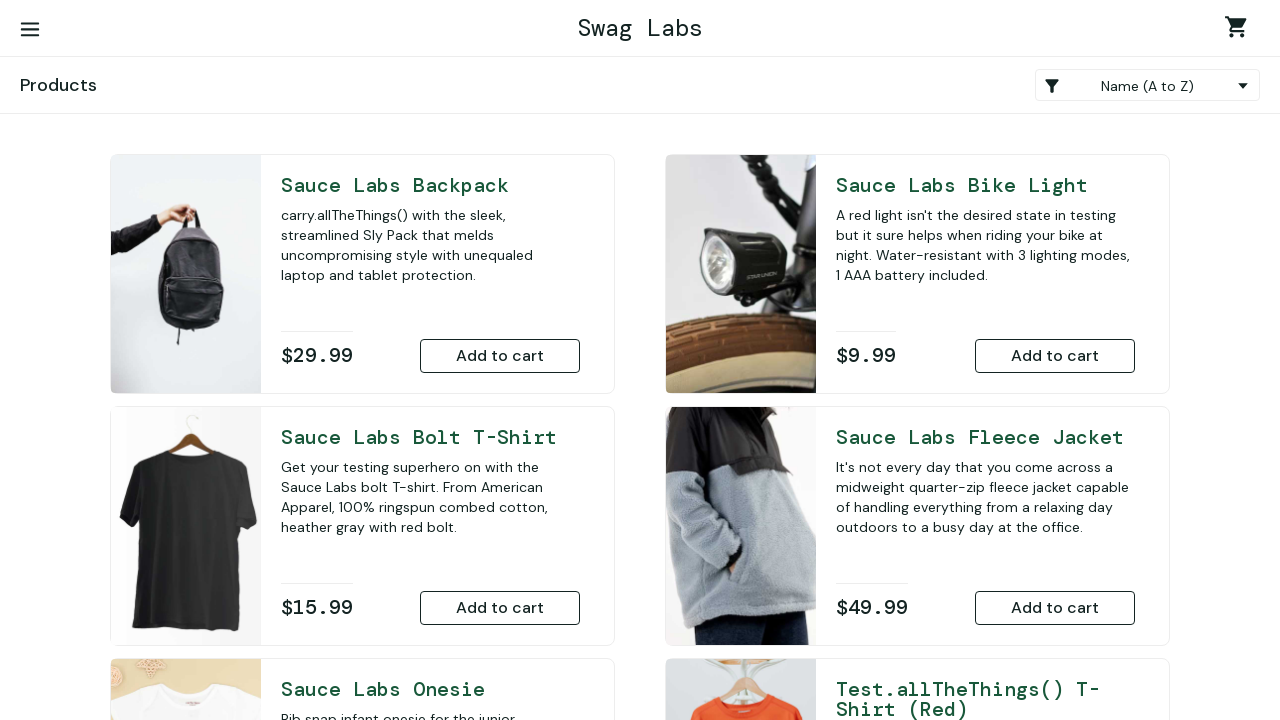

Verified successful login - Products page displayed
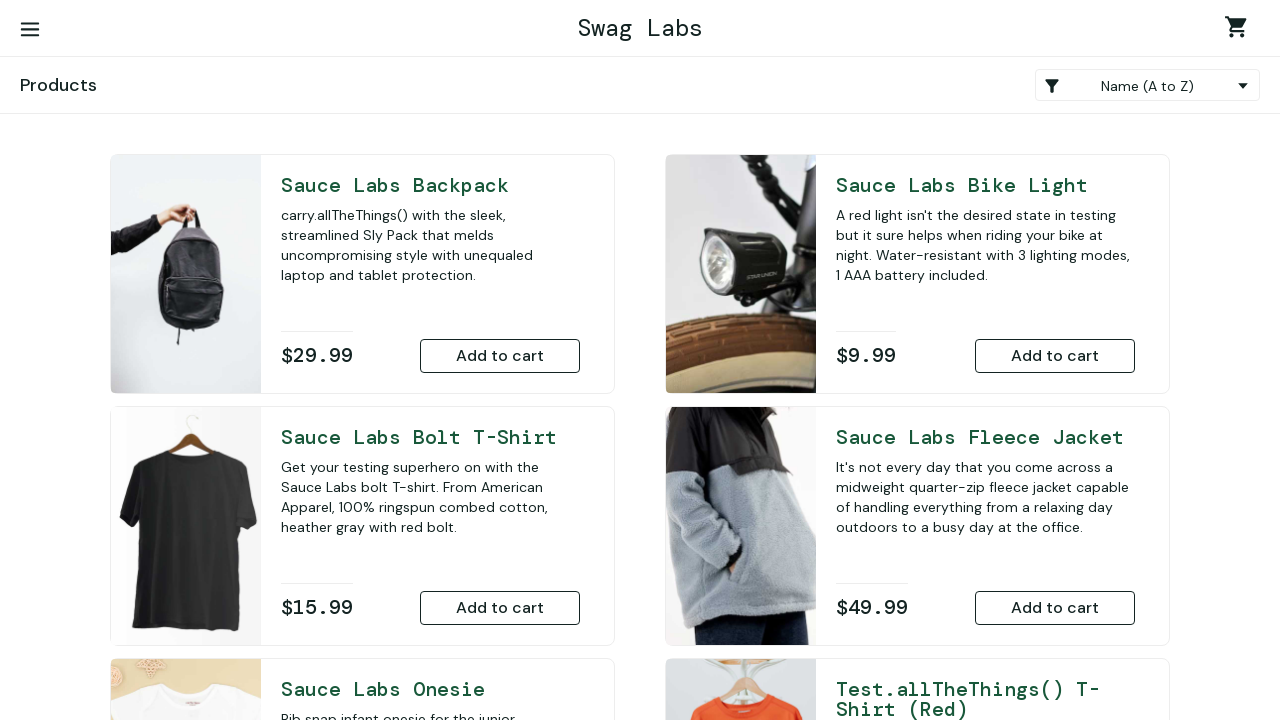

Waited 1 second before opening menu
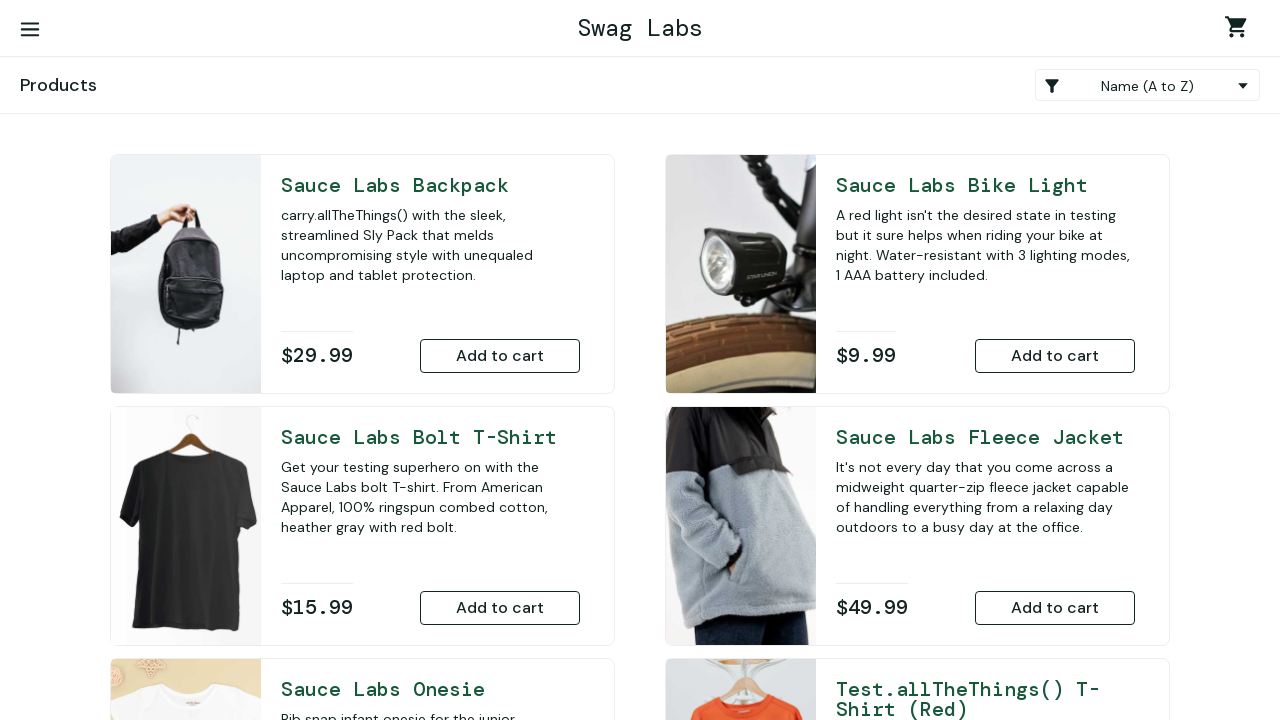

Clicked burger menu button at (30, 30) on #react-burger-menu-btn
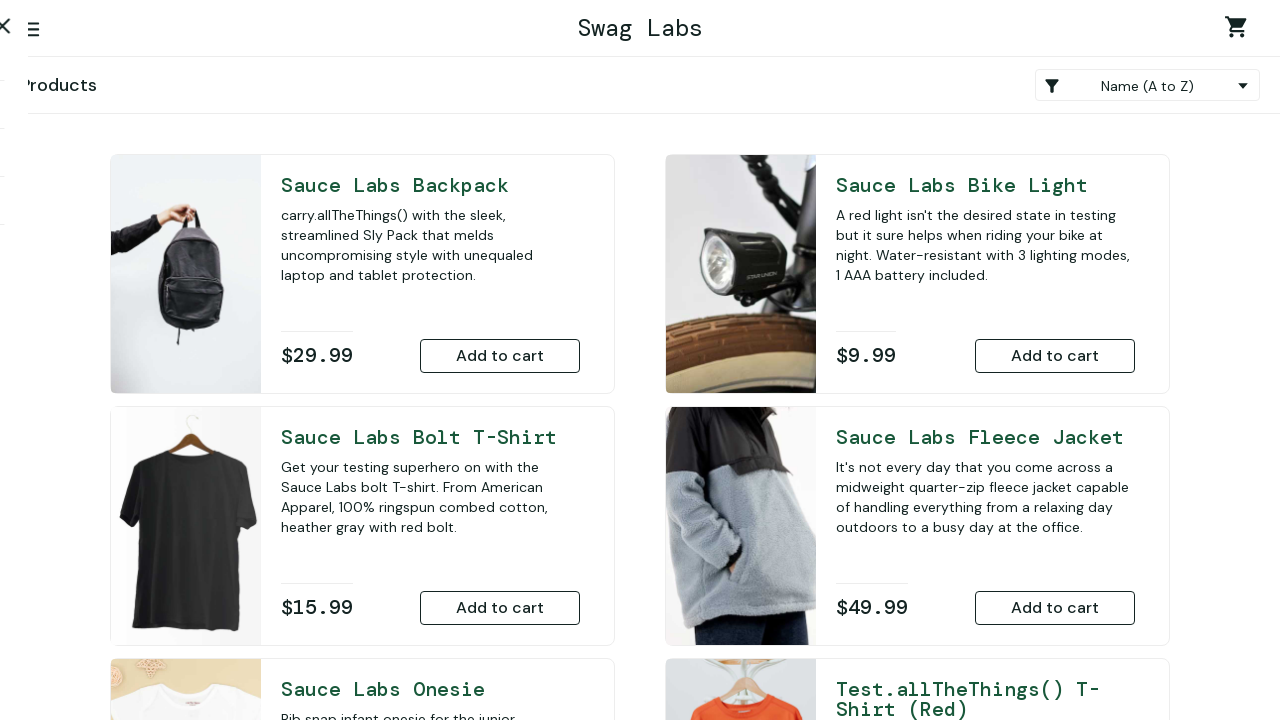

Verified logout link is present in sidebar
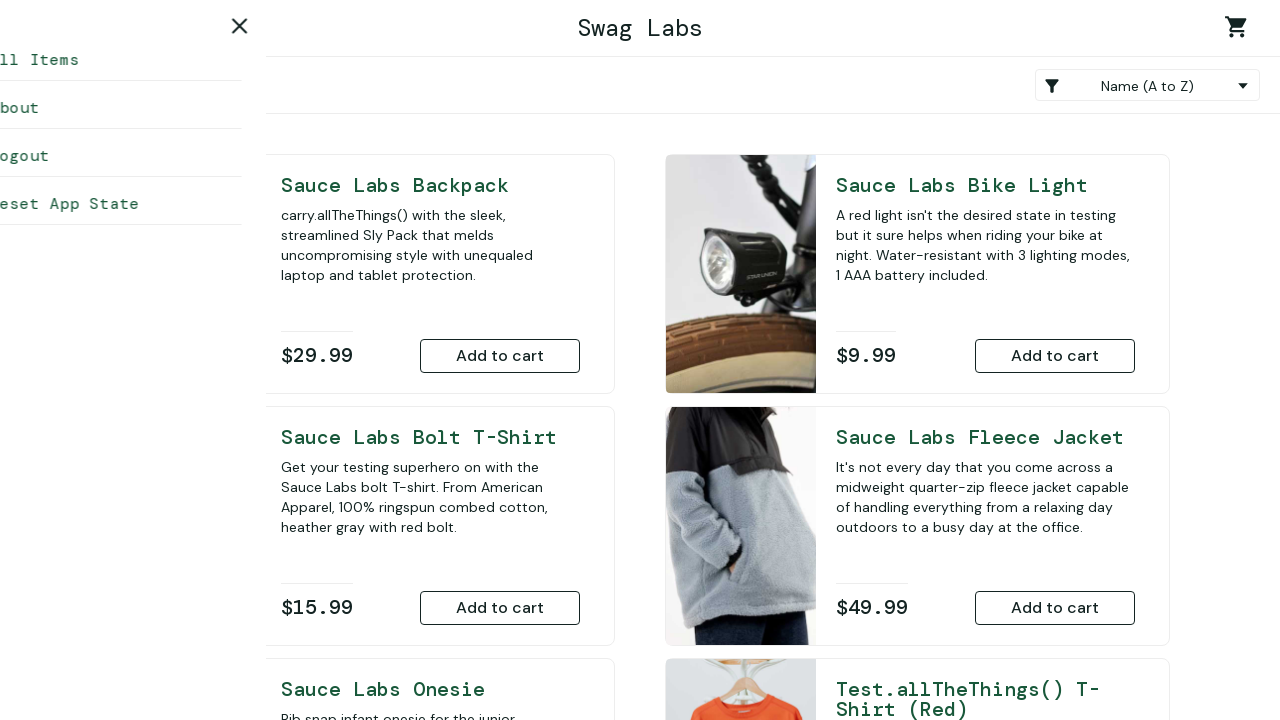

Waited 1 second before clicking logout
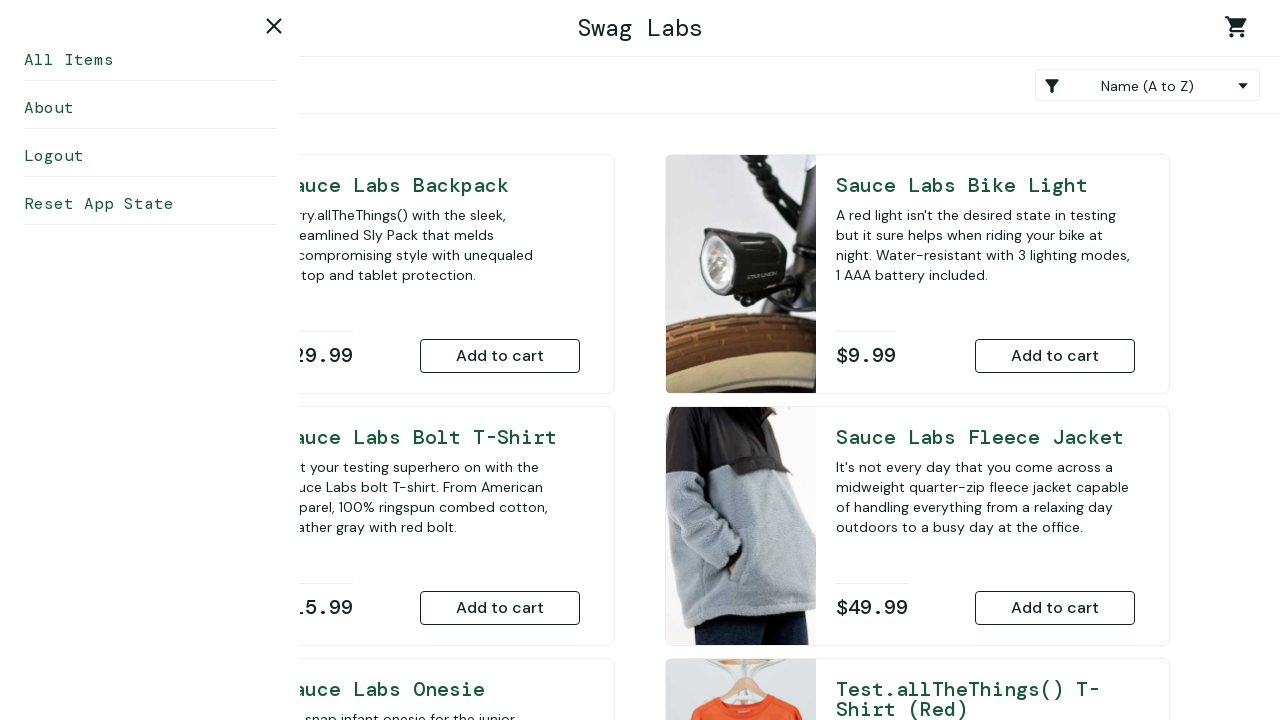

Clicked logout link at (150, 156) on *[data-test="logout-sidebar-link"]
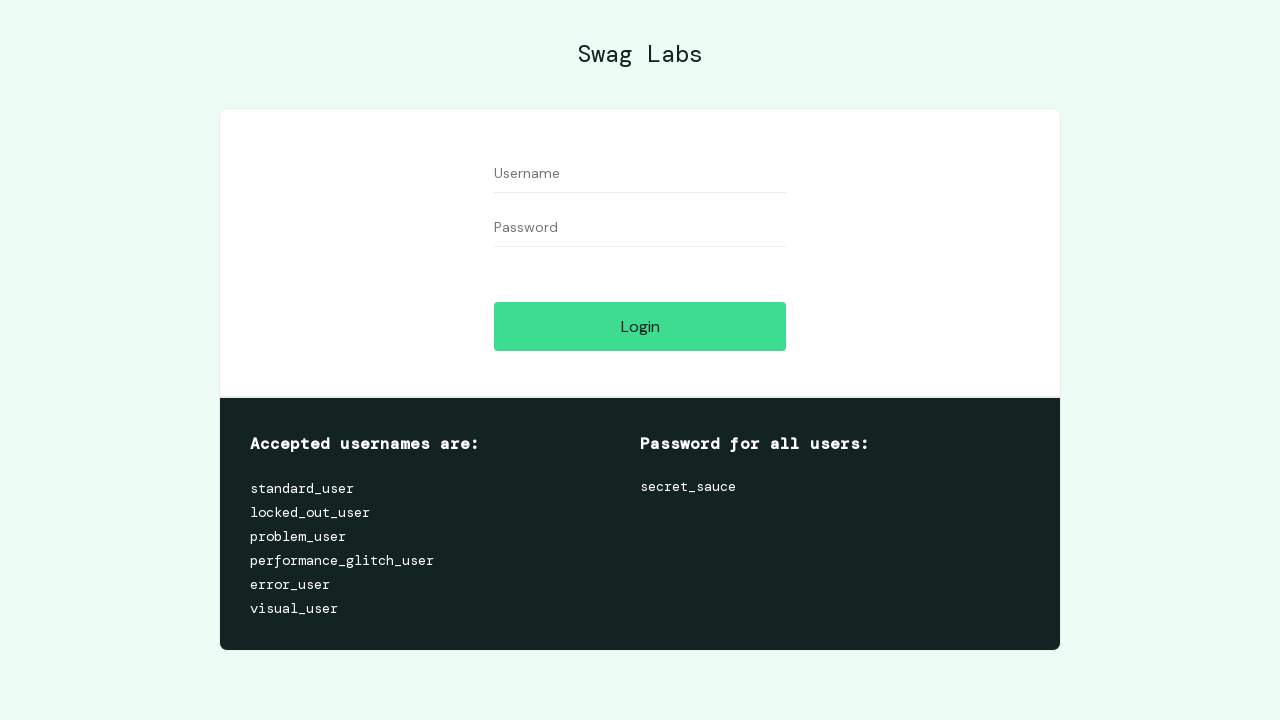

Verified successful logout - returned to login page
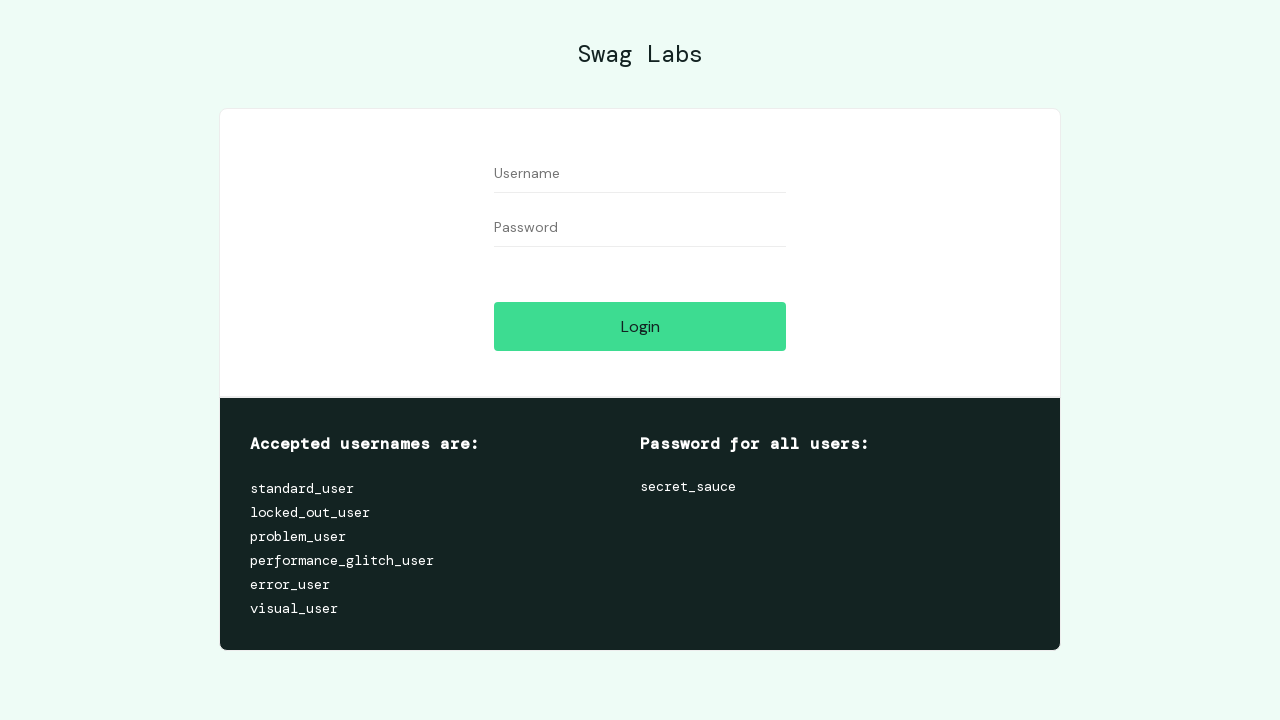

Clicked username field for locked user login attempt at (640, 174) on *[data-test="username"]
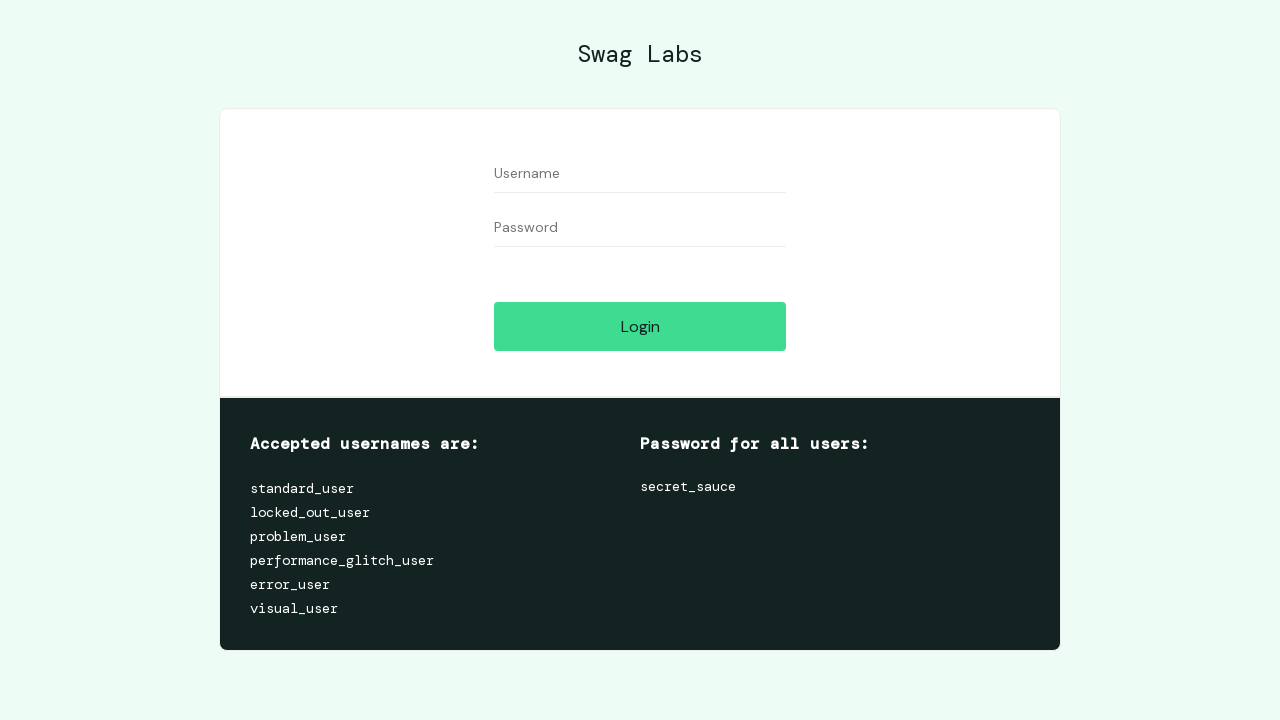

Filled username field with 'locked_out_user' on *[data-test="username"]
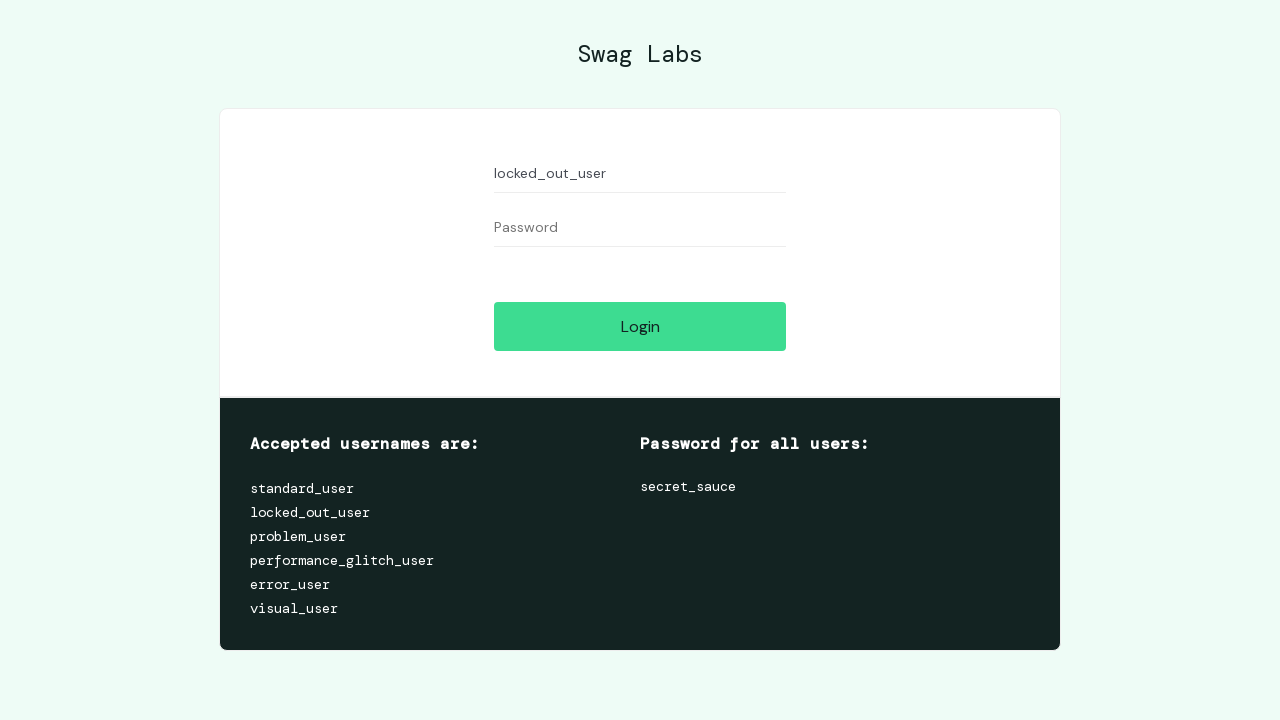

Clicked password field for locked user login attempt at (640, 228) on *[data-test="password"]
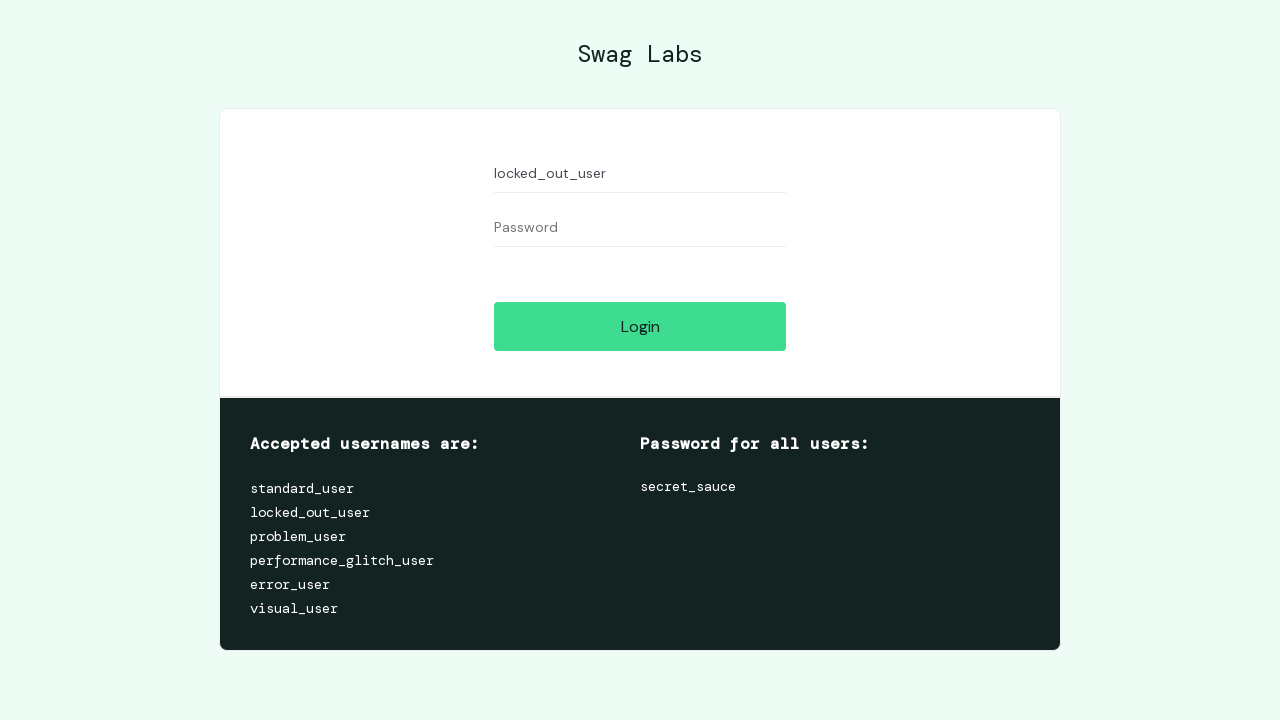

Filled password field with 'secret_sauce' for locked user on *[data-test="password"]
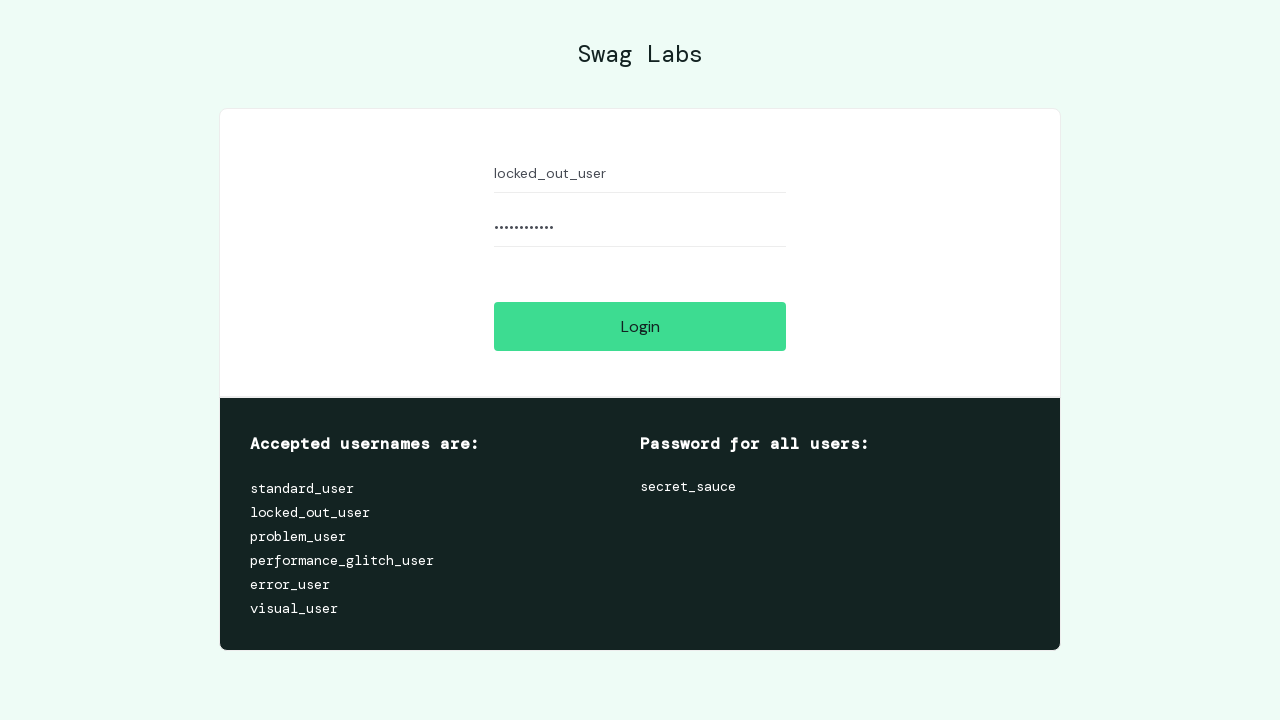

Clicked login button for locked user at (640, 326) on *[data-test="login-button"]
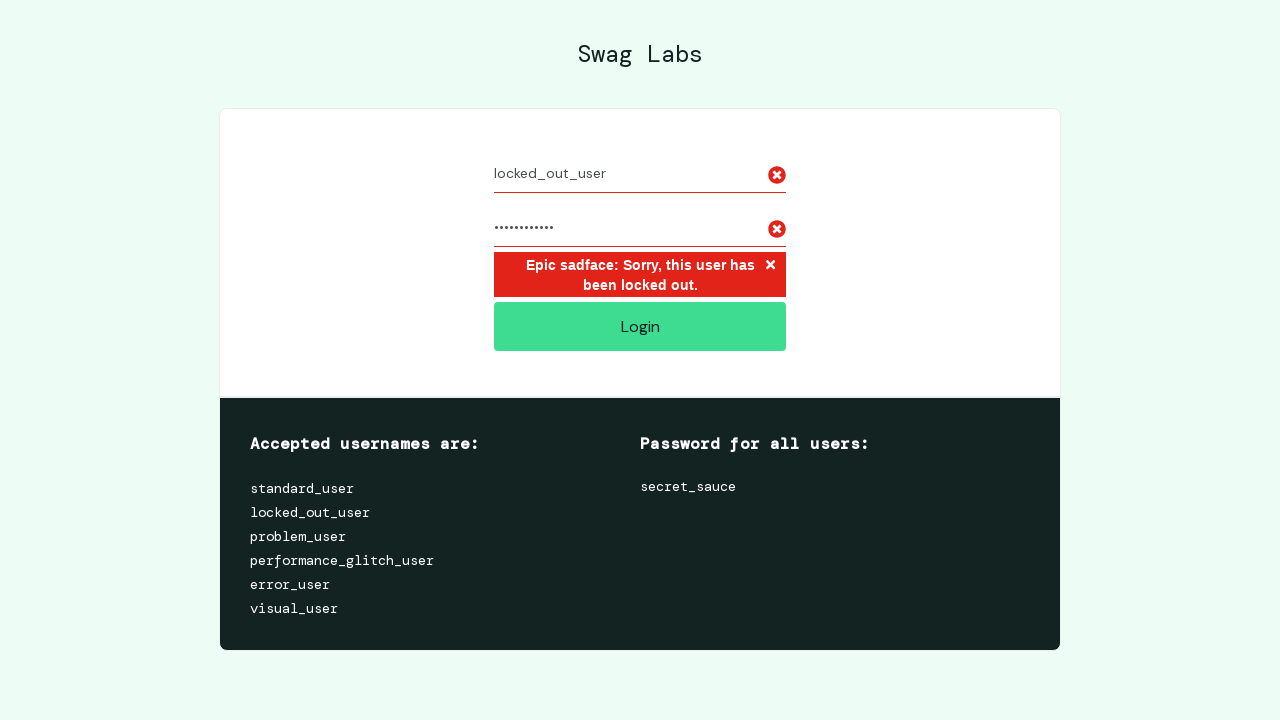

Verified error message for locked user: 'Epic sadface: Sorry, this user has been locked out.'
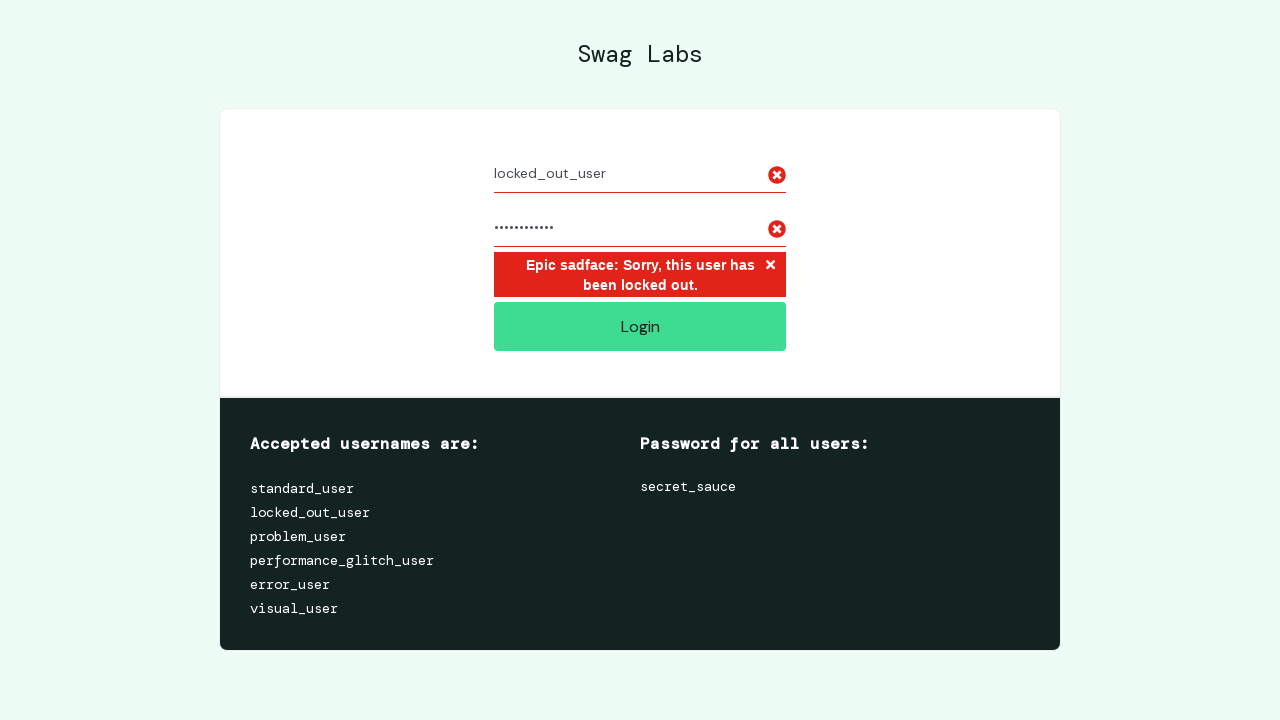

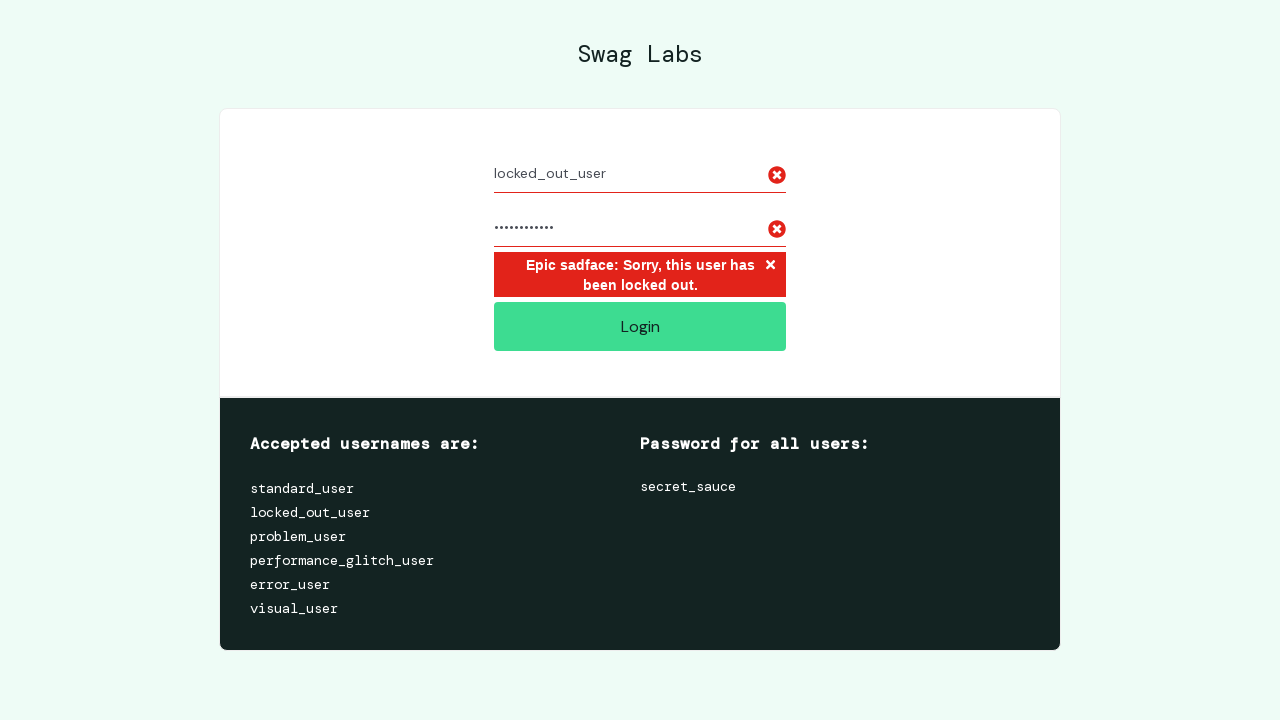